Tests focus functionality by focusing on an input element on the webshop page

Starting URL: https://danube-webshop.herokuapp.com/

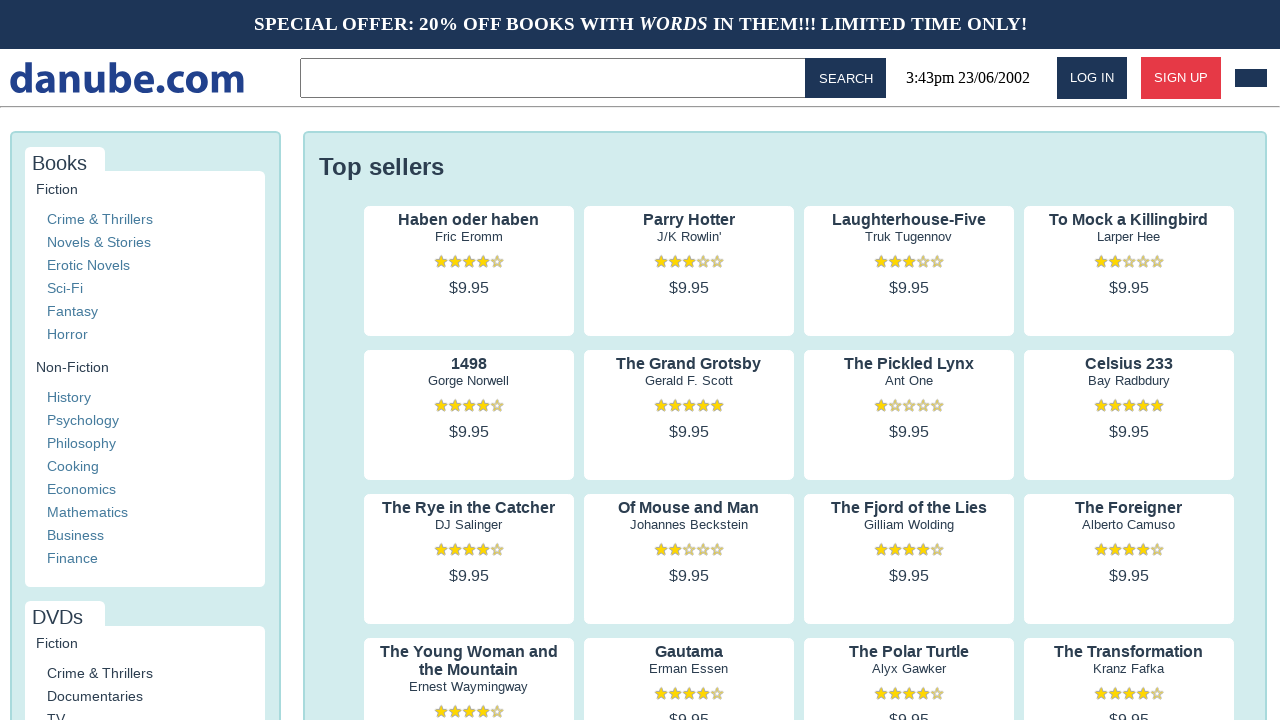

Focused on input element on webshop page on input
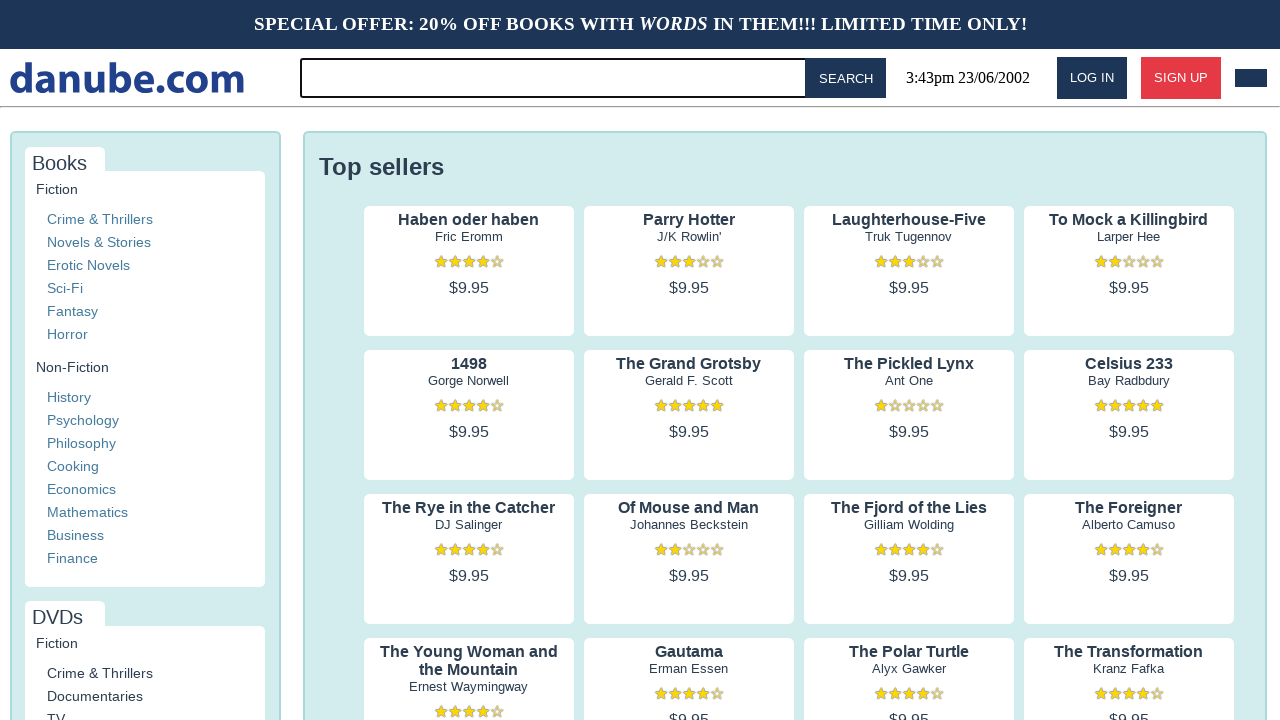

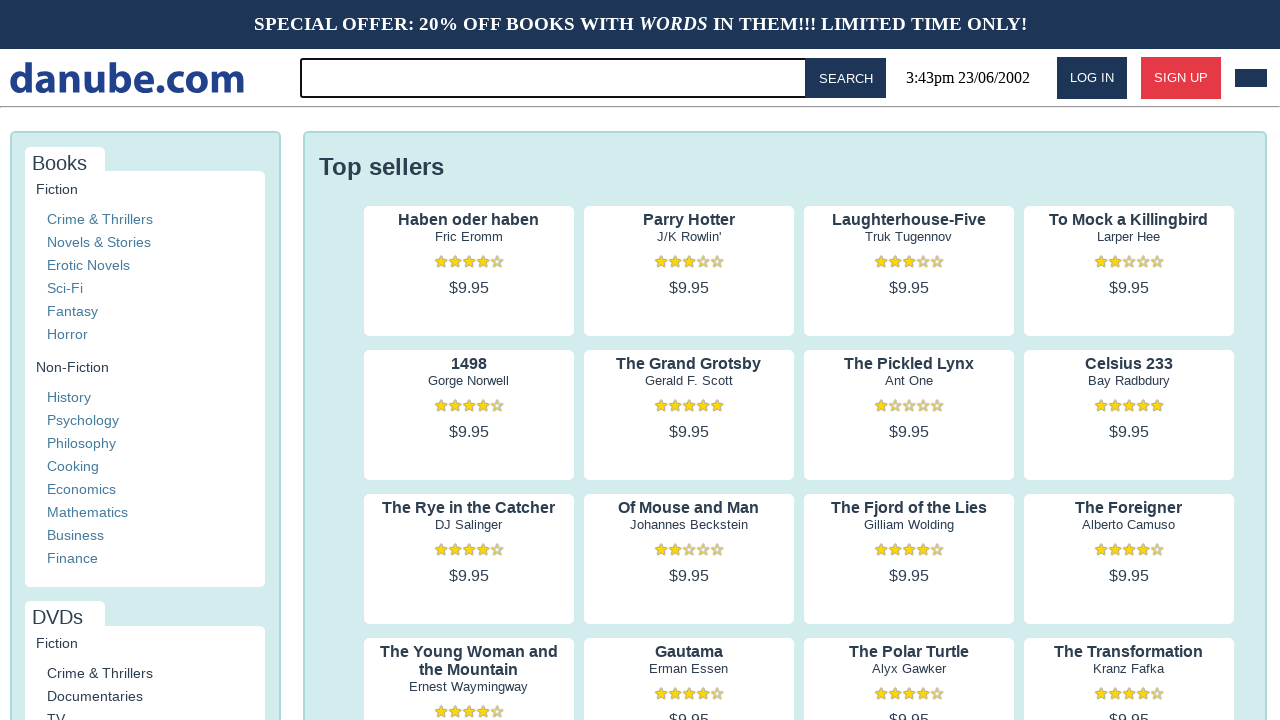